Tests iframe interaction by copying text from an iframe popup and submitting it in a form

Starting URL: https://www.qa-practice.com/elements/popup/iframe_popup

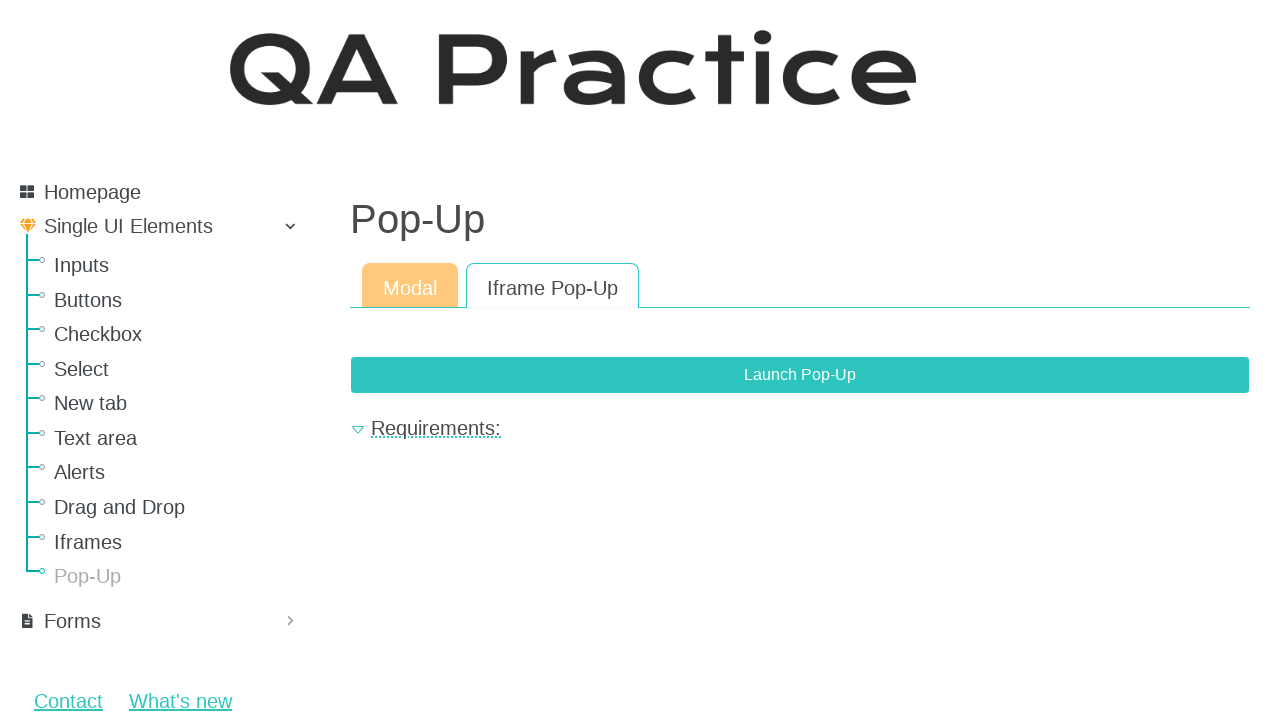

Clicked 'Launch Pop-Up' button to open iframe popup at (800, 375) on button.btn.btn-primary:has-text('Launch Pop-Up')
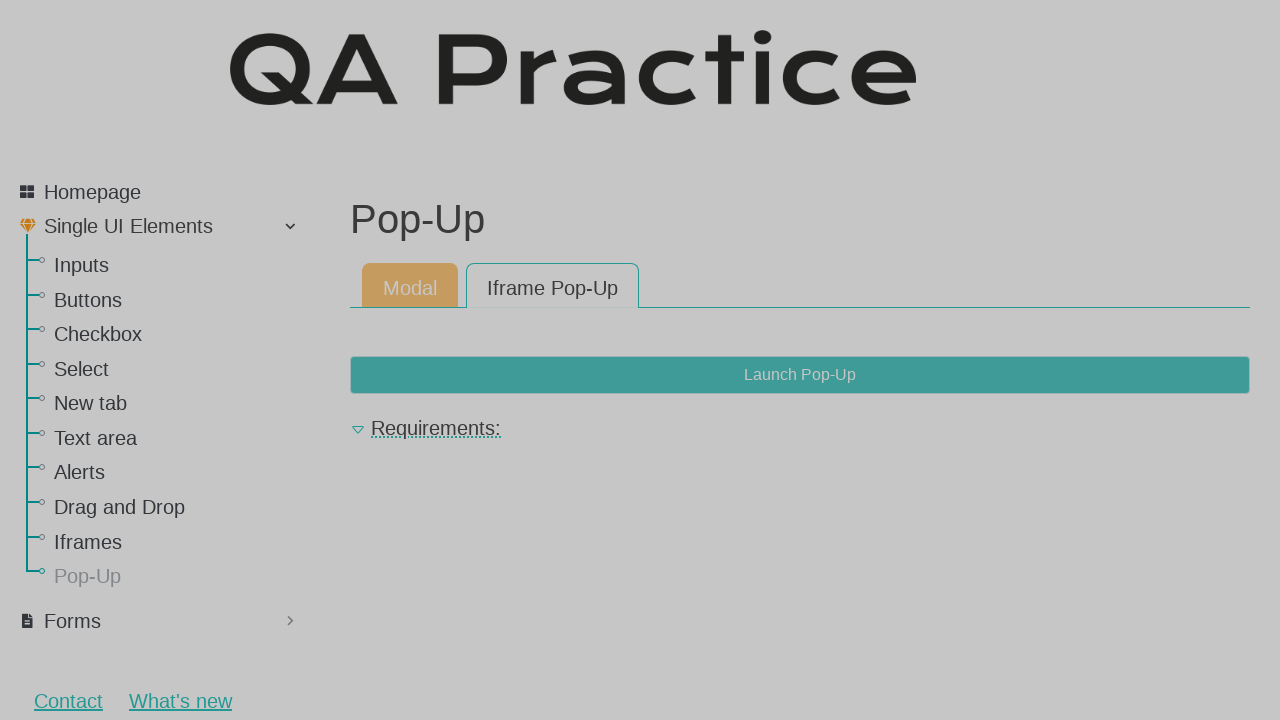

Waited for and found iframe element
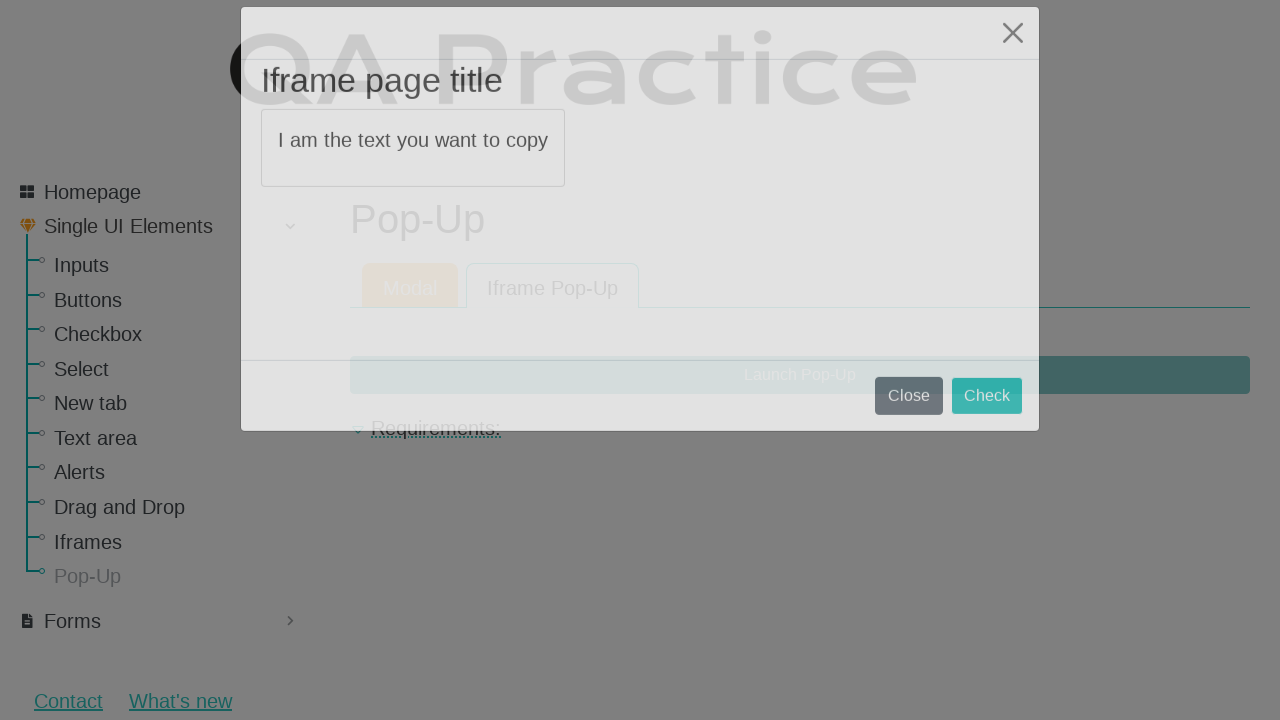

Switched to iframe content frame
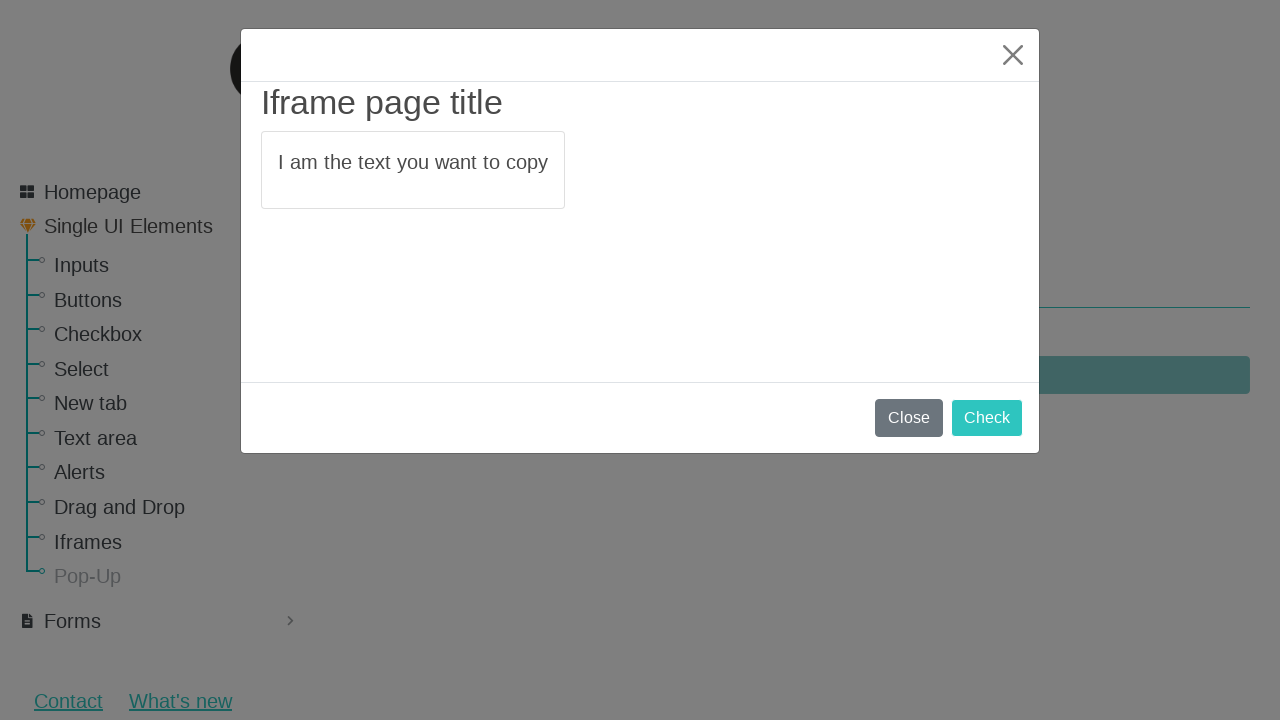

Extracted text from iframe: 'I am the text you want to copy'
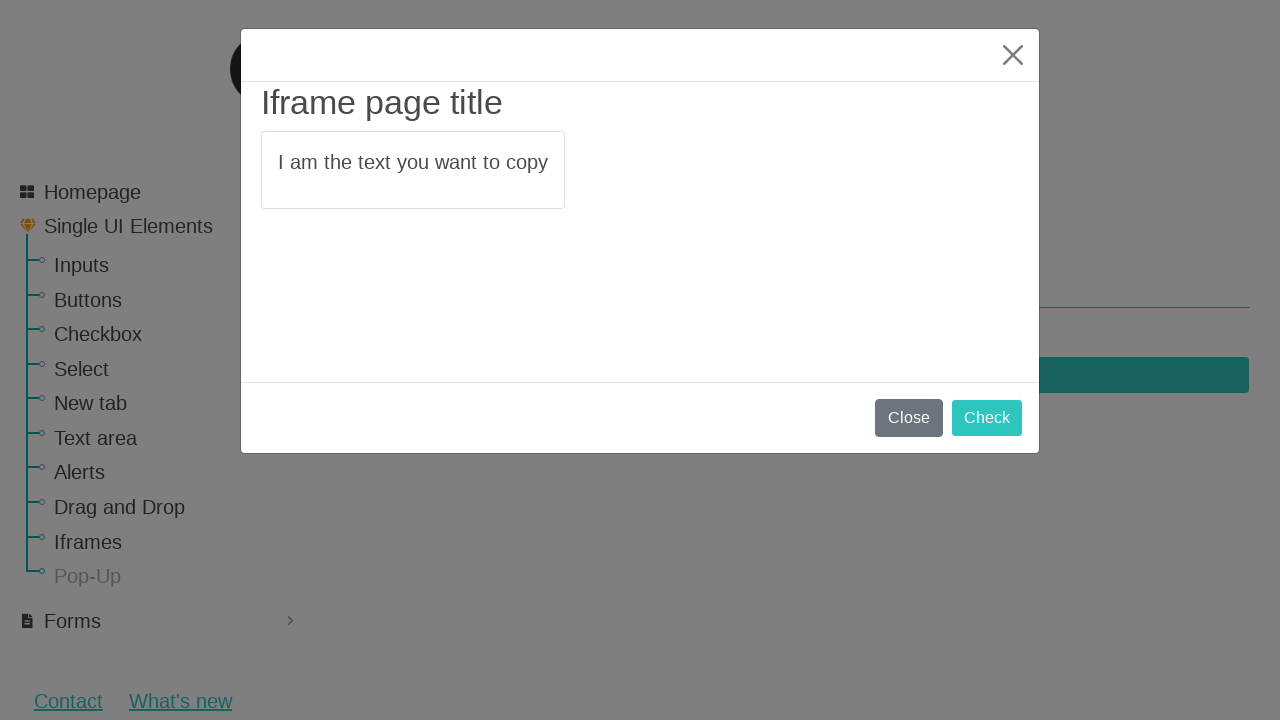

Clicked submit button to close iframe and return to main content at (987, 418) on button[type='submit']
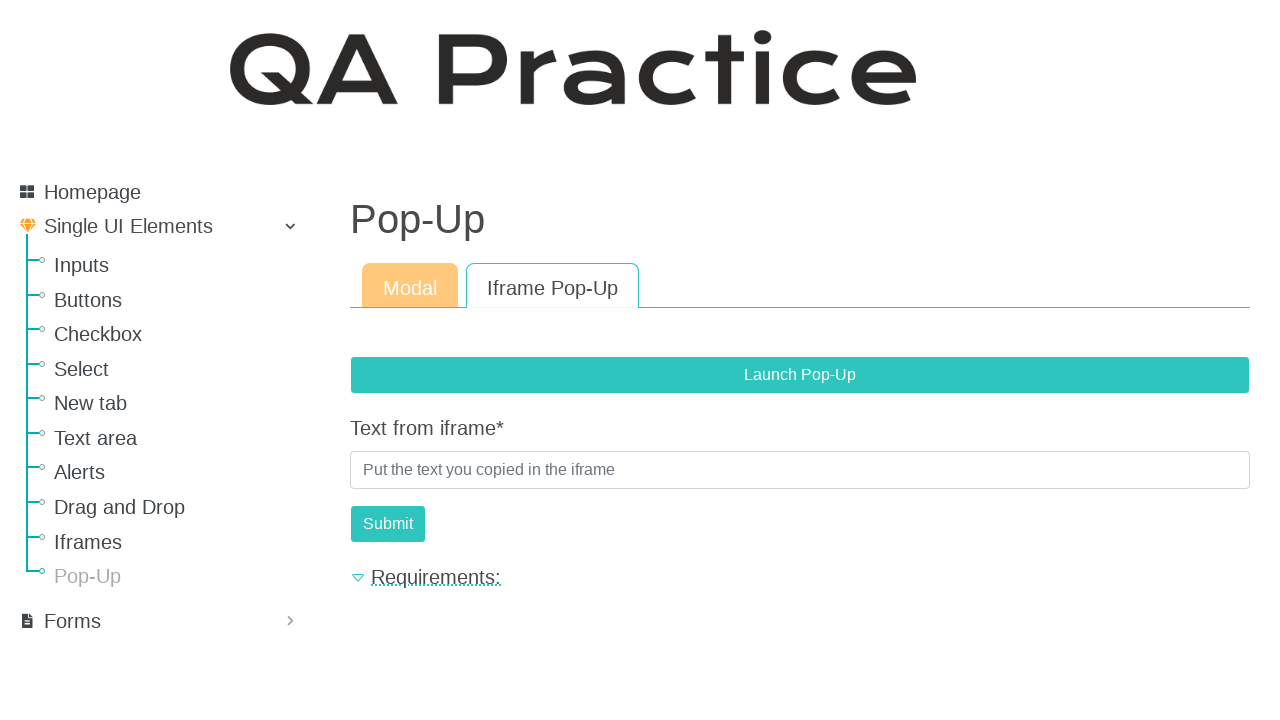

Filled 'text_from_iframe' input field with copied text from iframe on input[name='text_from_iframe']
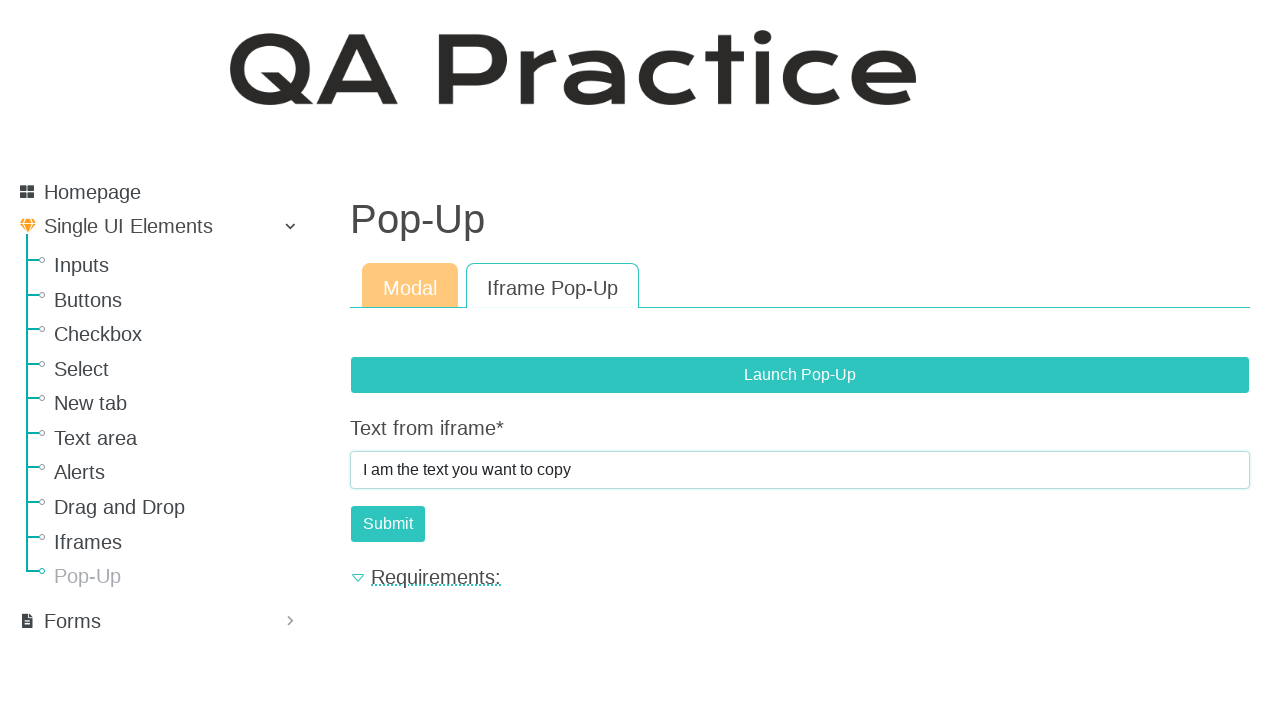

Clicked form submit button at (388, 524) on #submit-id-submit
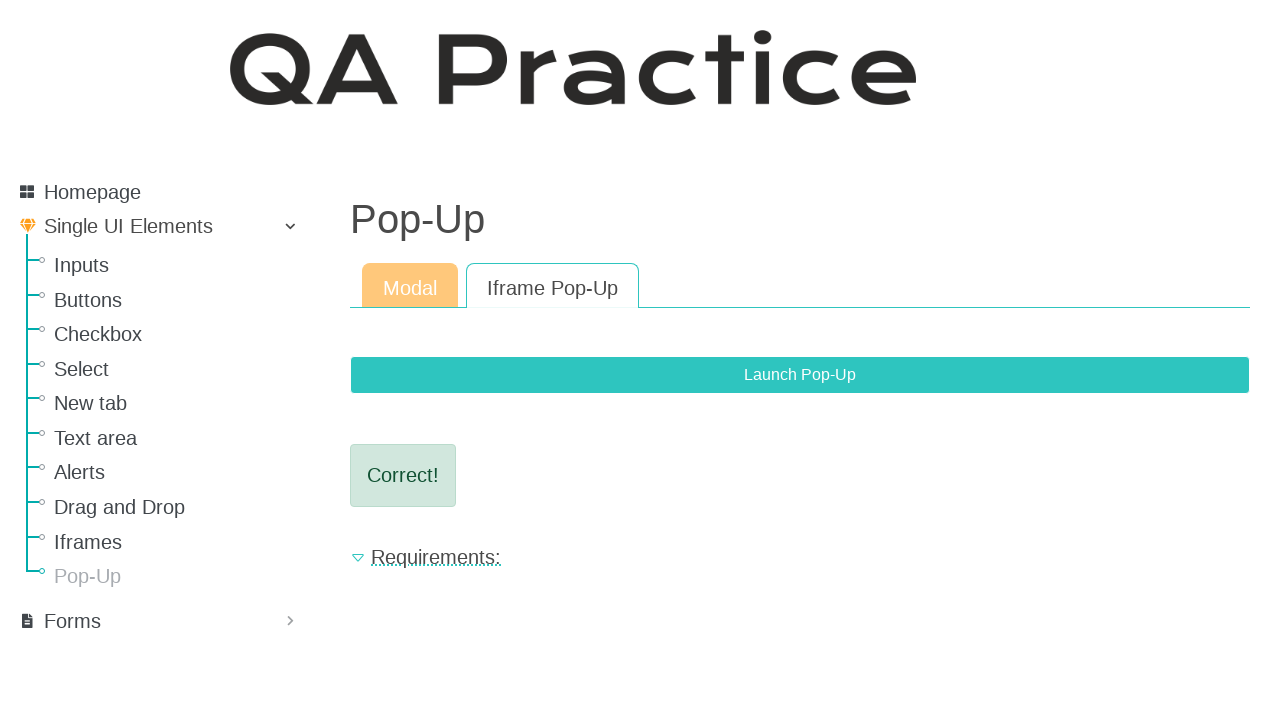

Verified 'Correct!' success message appeared
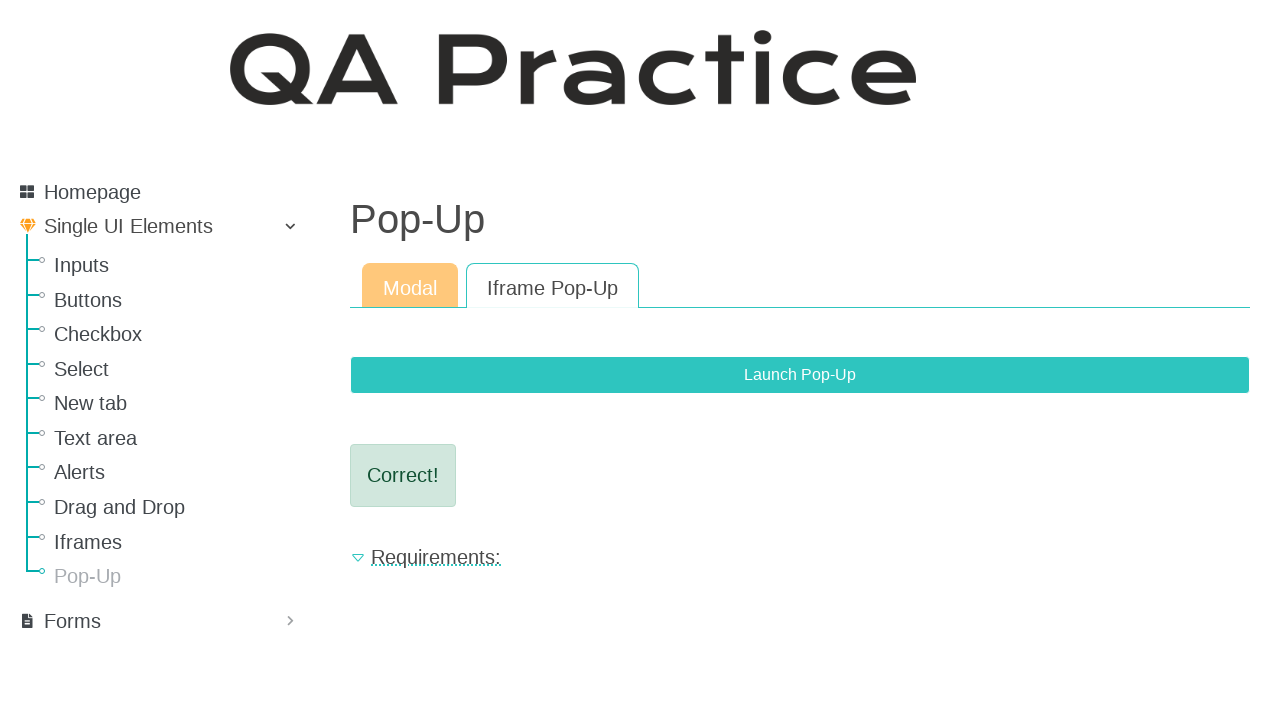

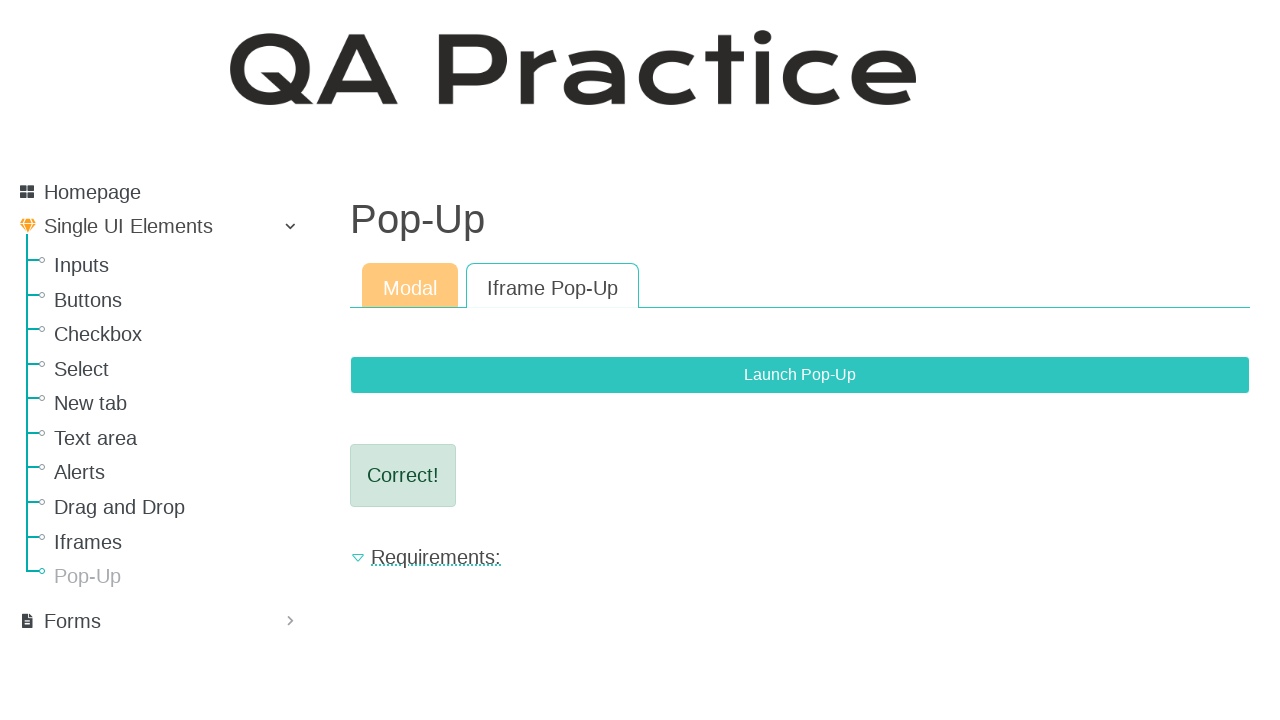